Tests that clicking Clear completed removes completed items from the list

Starting URL: https://demo.playwright.dev/todomvc

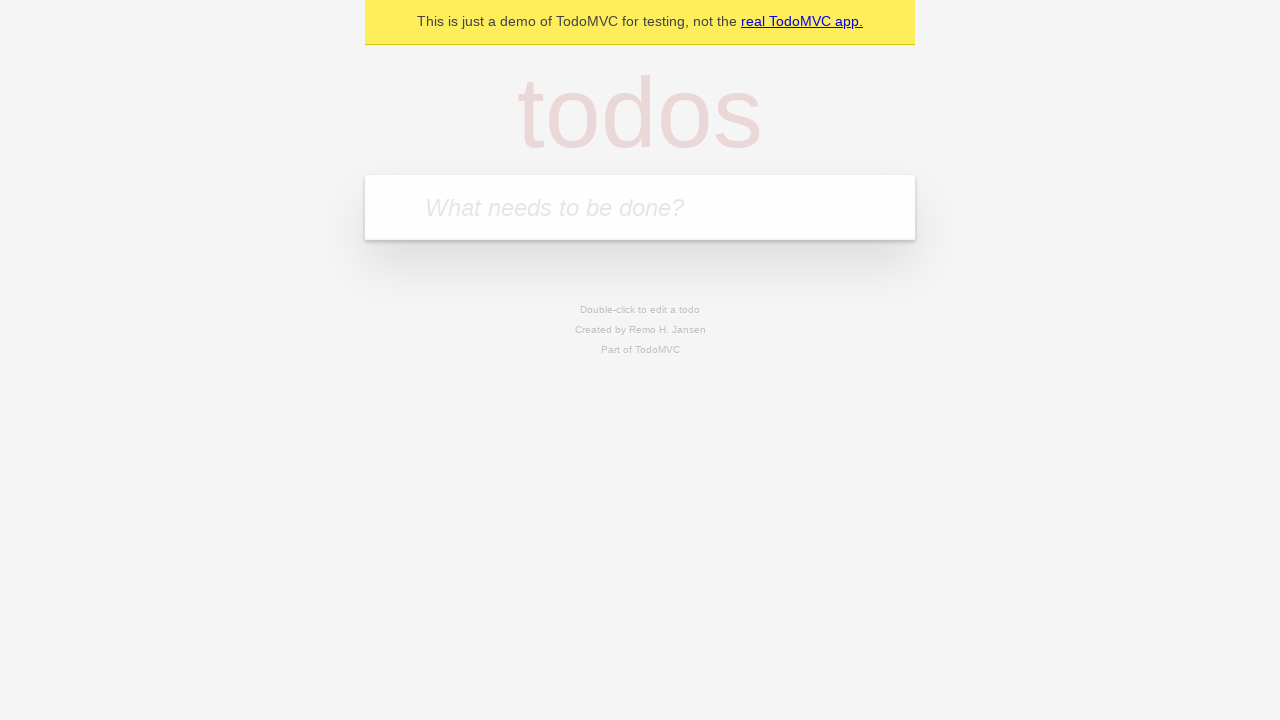

Filled first todo with 'buy some cheese' on internal:attr=[placeholder="What needs to be done?"i]
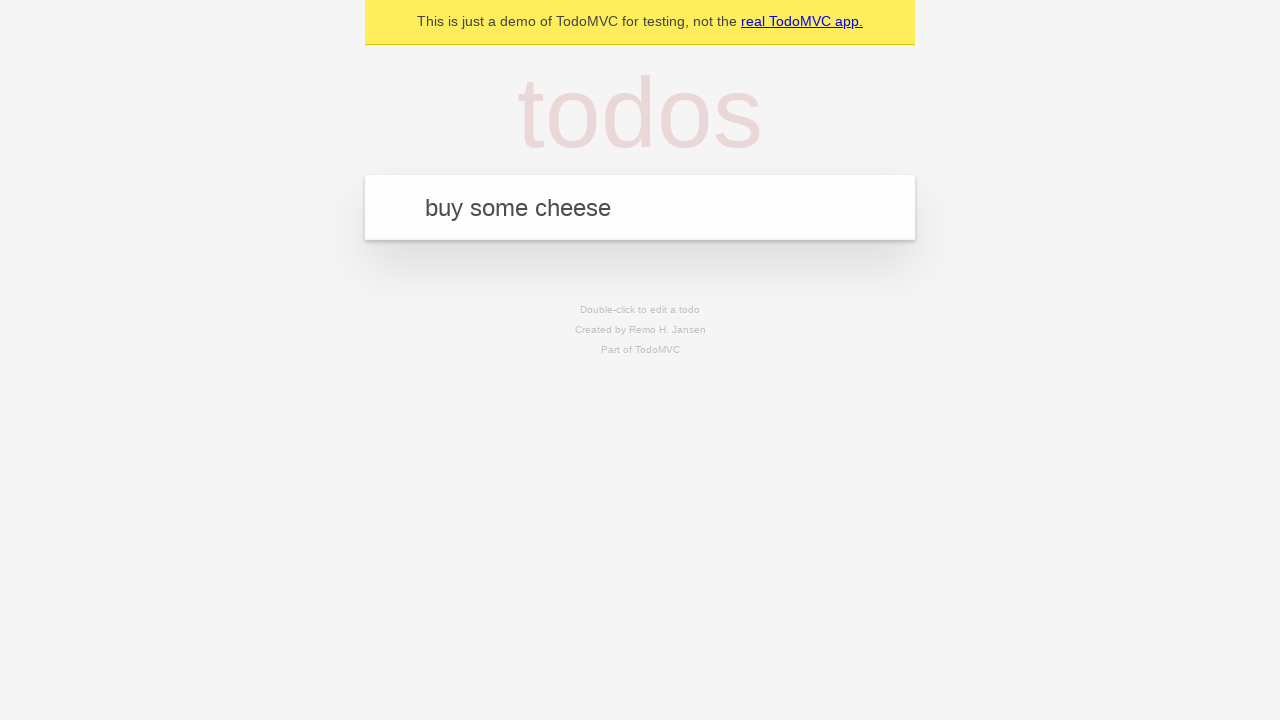

Pressed Enter to add first todo on internal:attr=[placeholder="What needs to be done?"i]
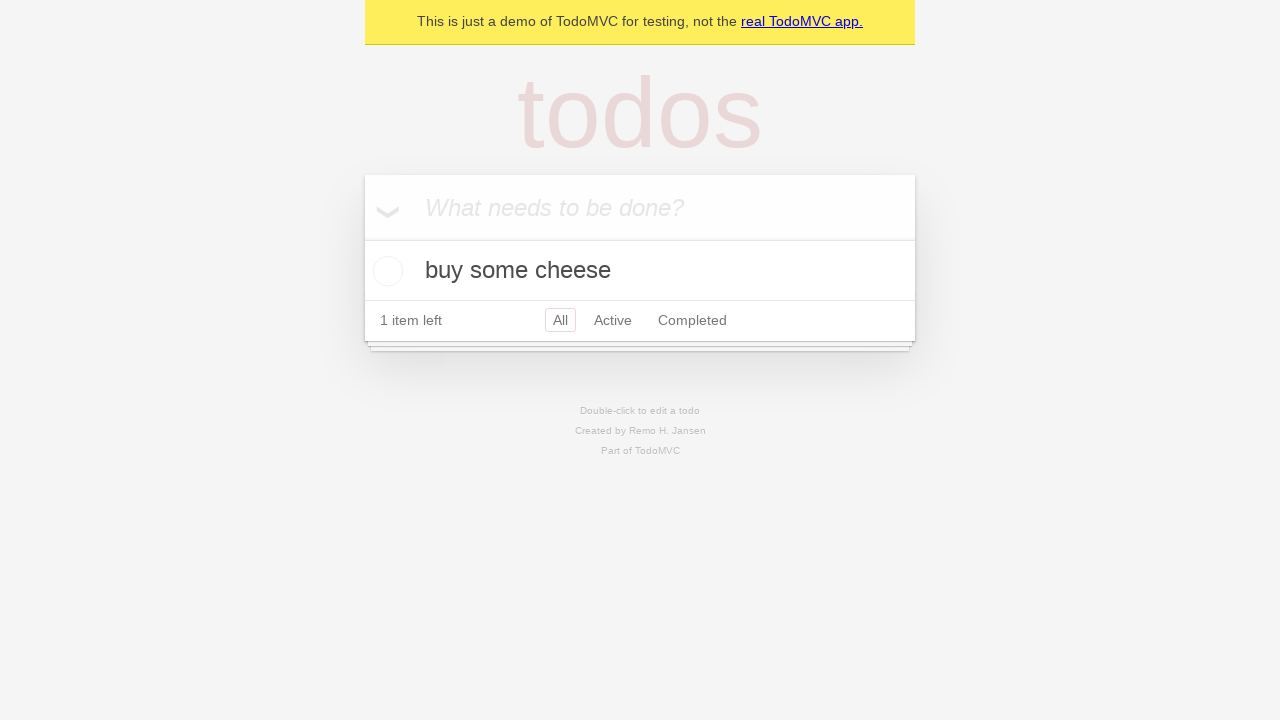

Filled second todo with 'feed the cat' on internal:attr=[placeholder="What needs to be done?"i]
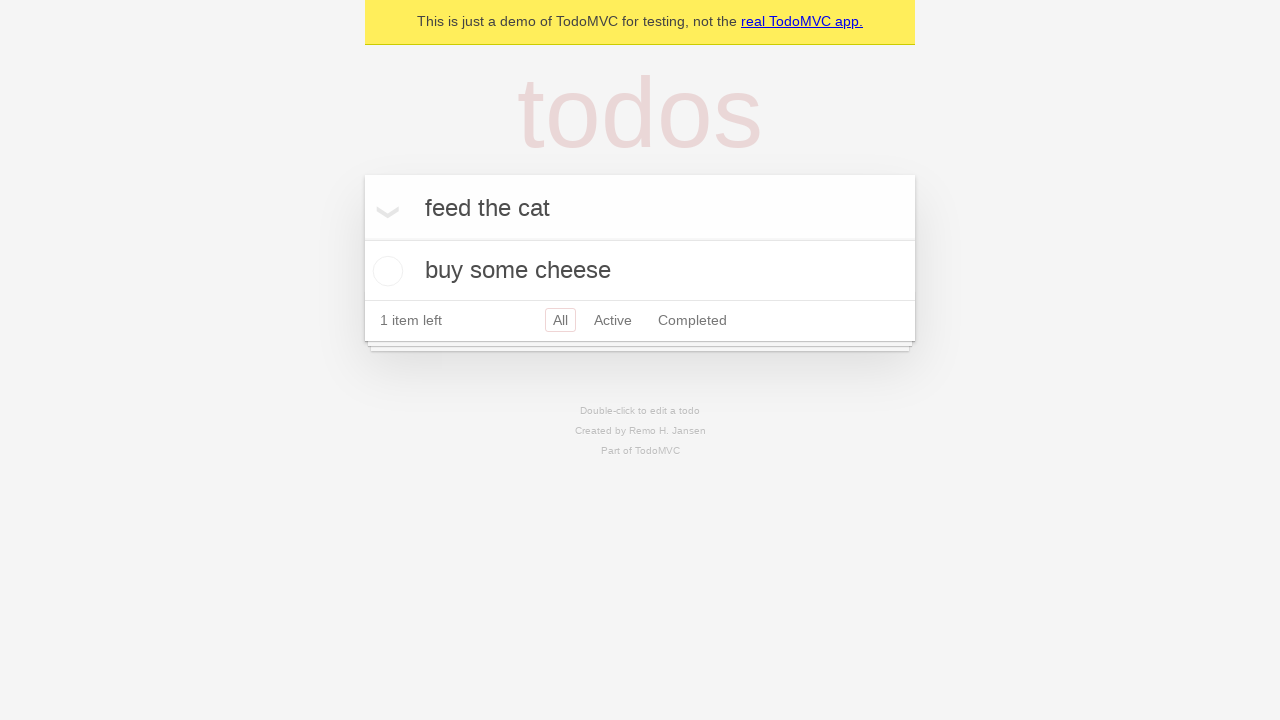

Pressed Enter to add second todo on internal:attr=[placeholder="What needs to be done?"i]
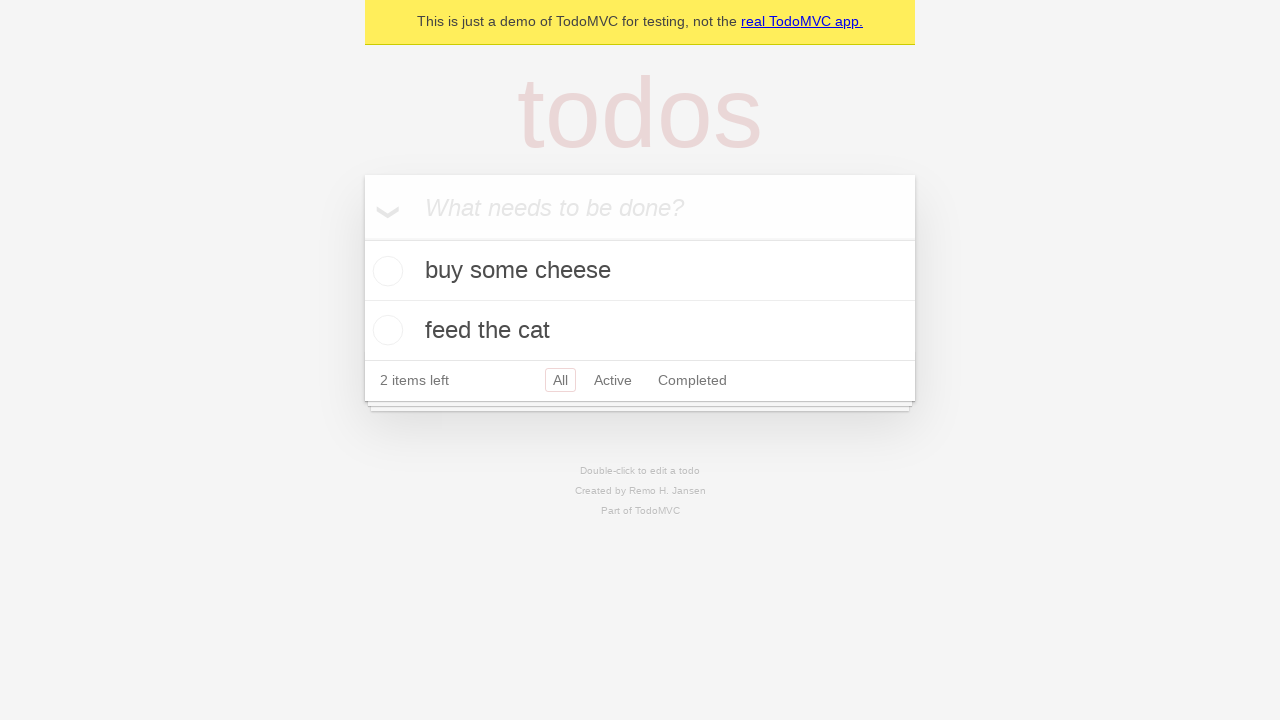

Filled third todo with 'book a doctors appointment' on internal:attr=[placeholder="What needs to be done?"i]
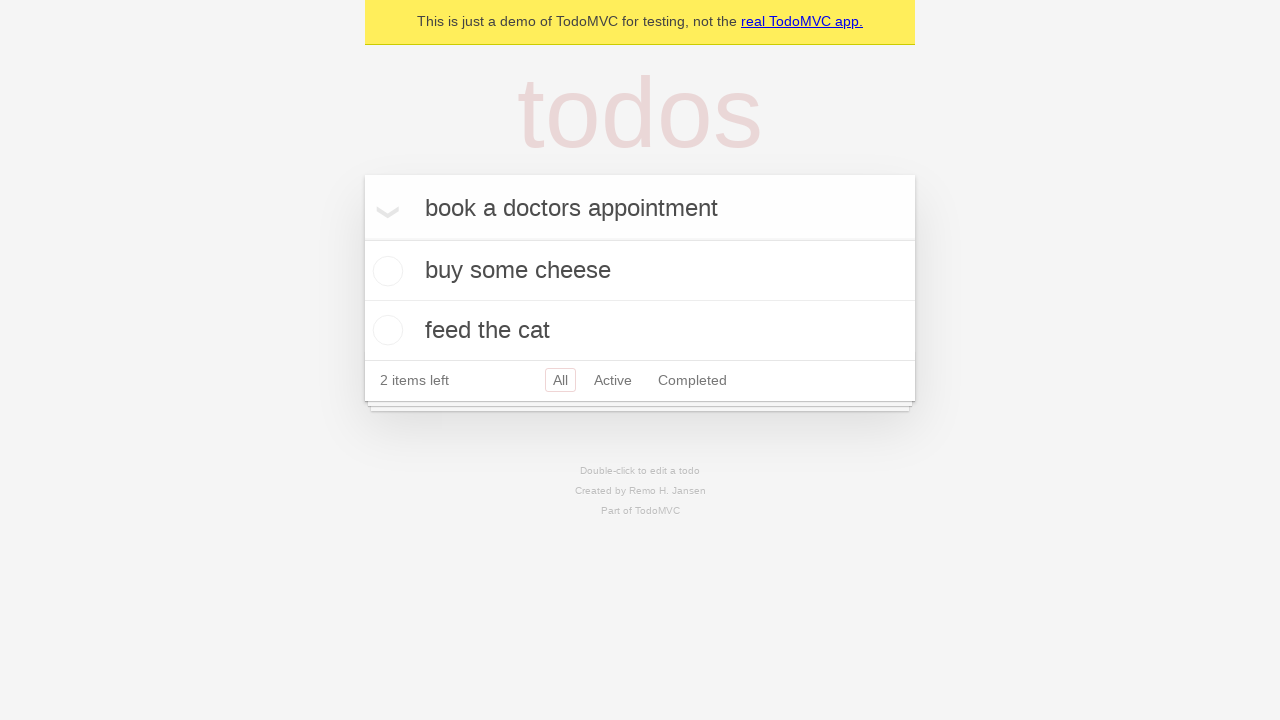

Pressed Enter to add third todo on internal:attr=[placeholder="What needs to be done?"i]
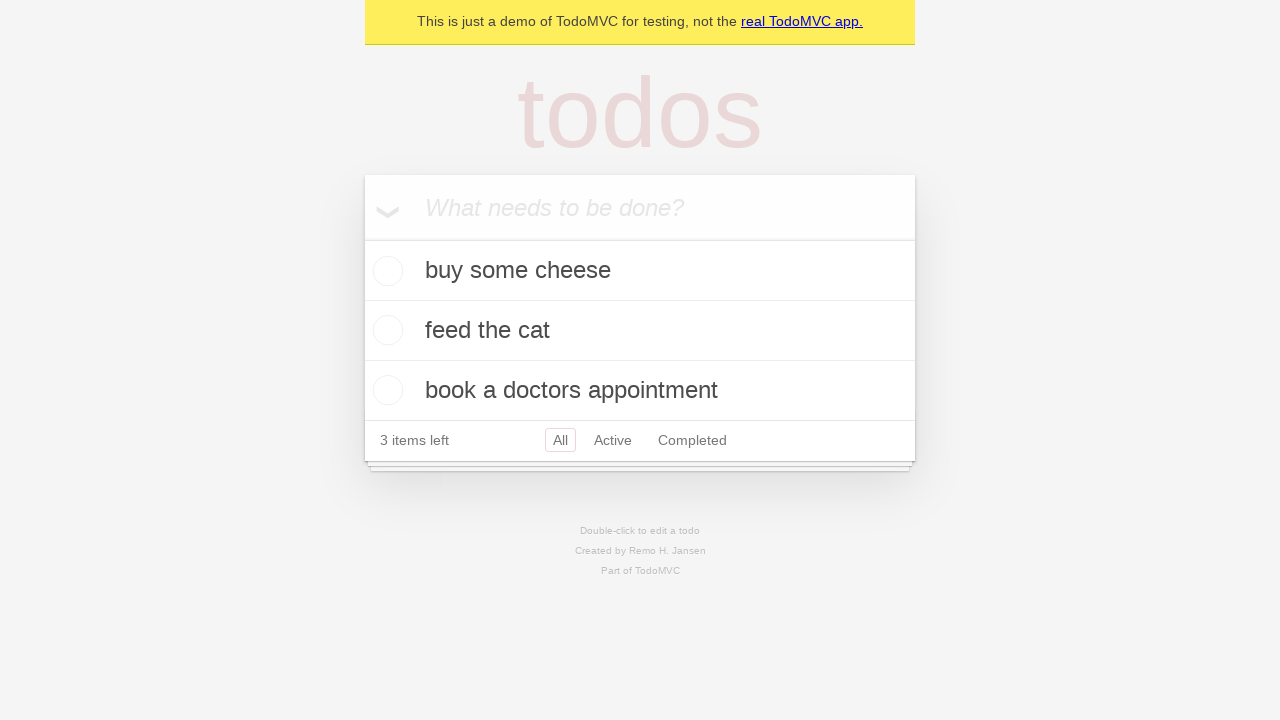

Checked the second todo item to mark it as completed at (385, 330) on internal:testid=[data-testid="todo-item"s] >> nth=1 >> internal:role=checkbox
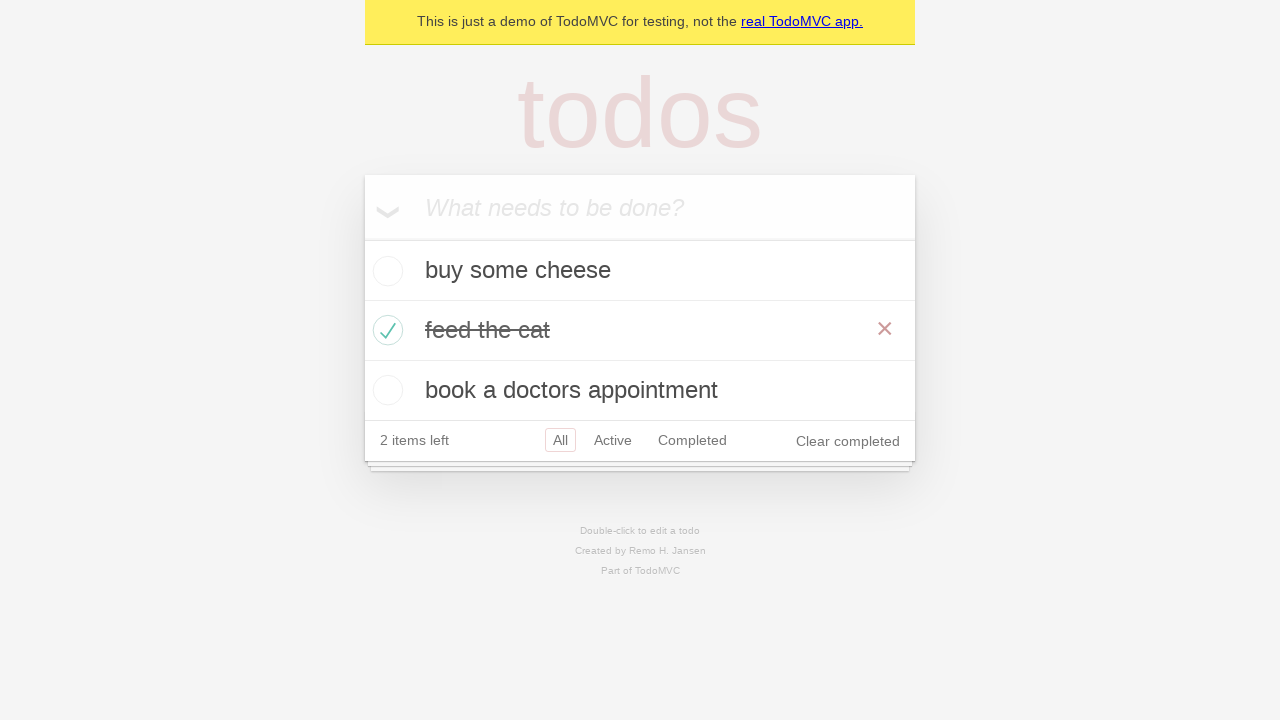

Clicked 'Clear completed' button to remove completed items at (848, 441) on internal:role=button[name="Clear completed"i]
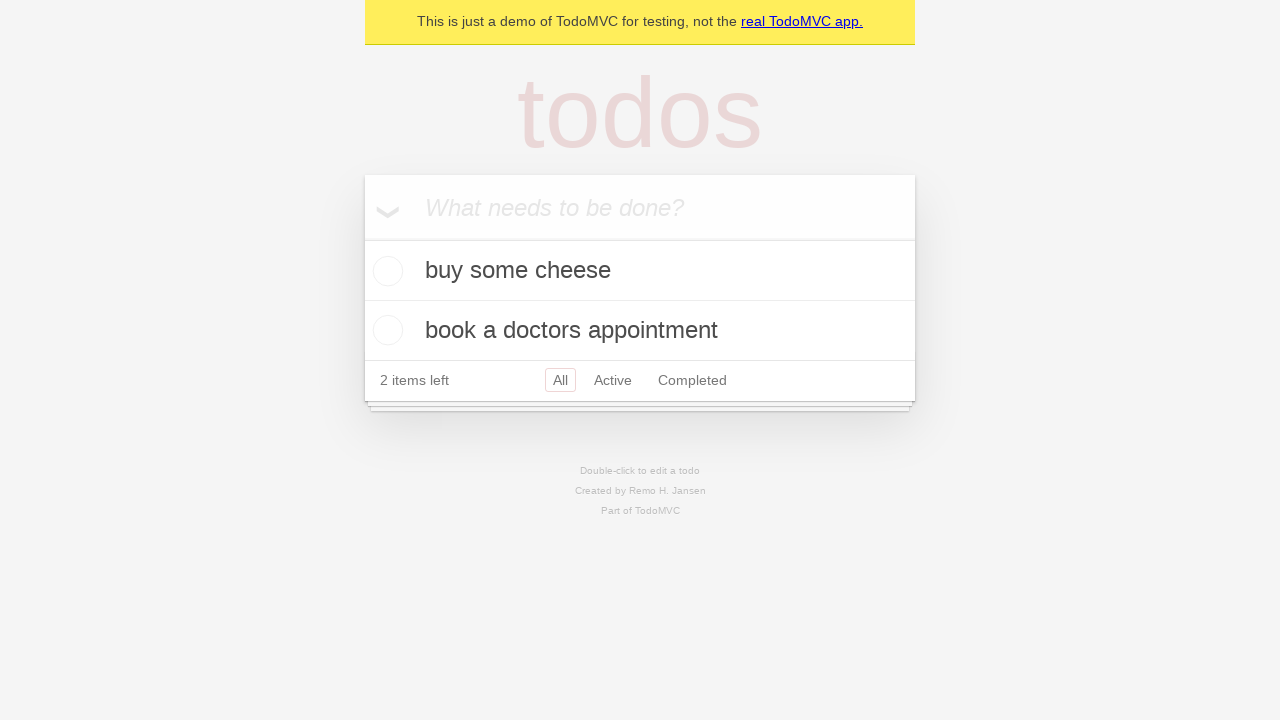

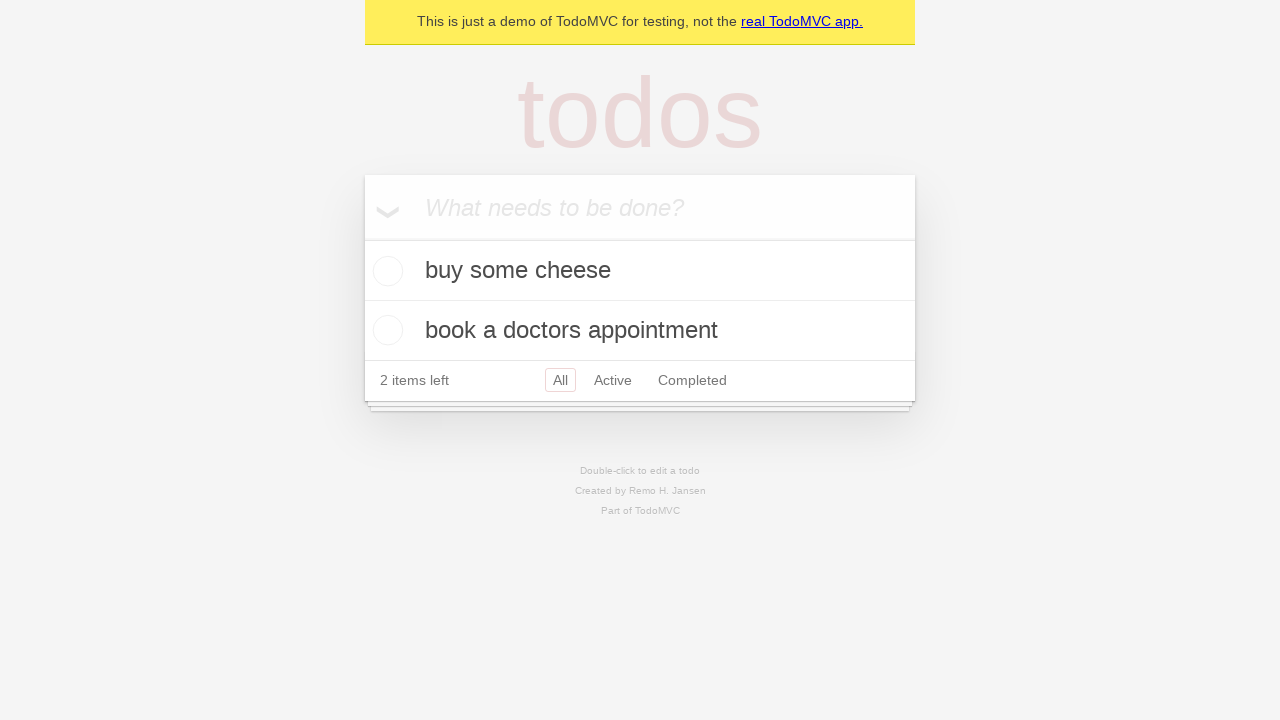